Tests authorization with invalid phone number to verify error handling

Starting URL: https://b2c.passport.rt.ru

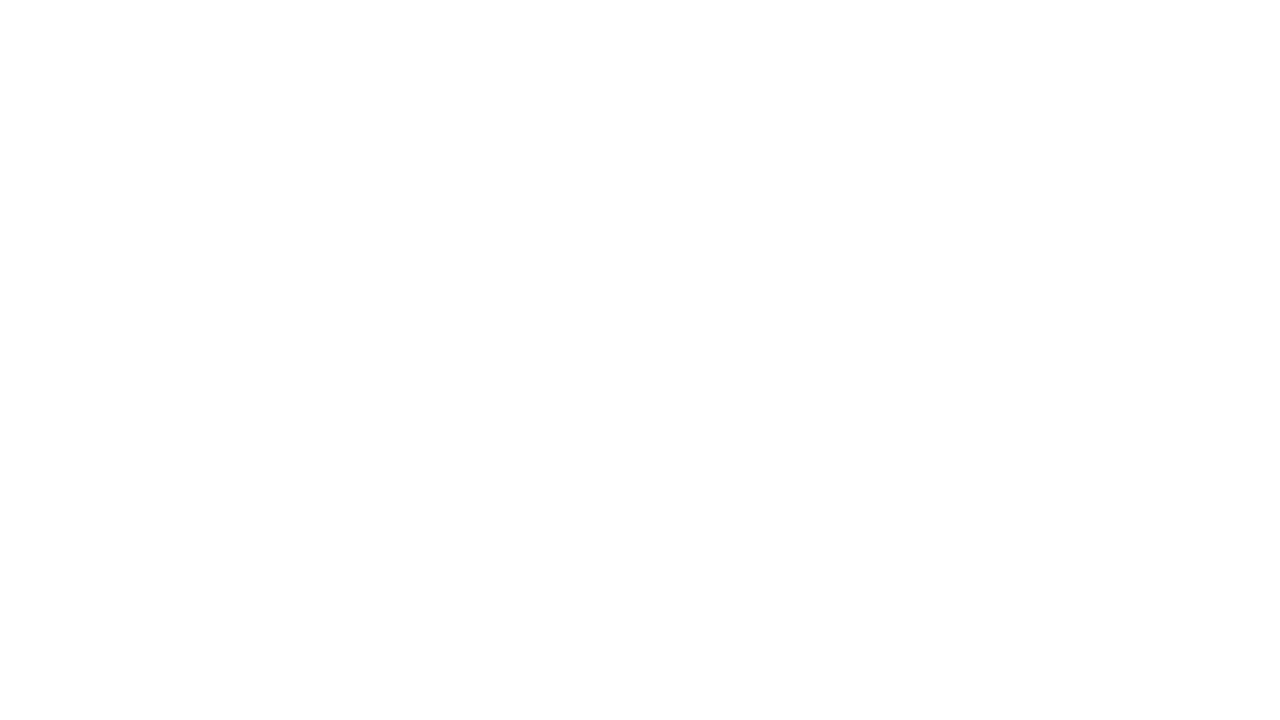

Filled username field with invalid phone number '1234567890' on #username
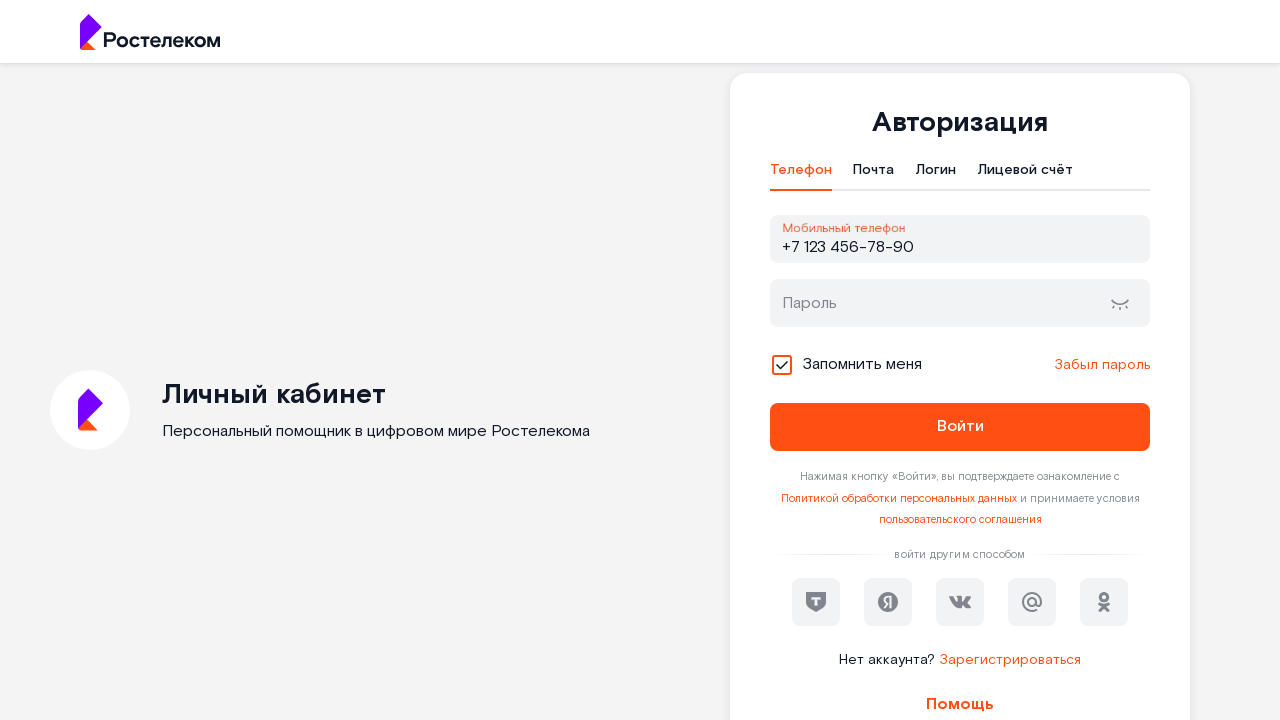

Filled password field with 'RandomPass456!' on #password
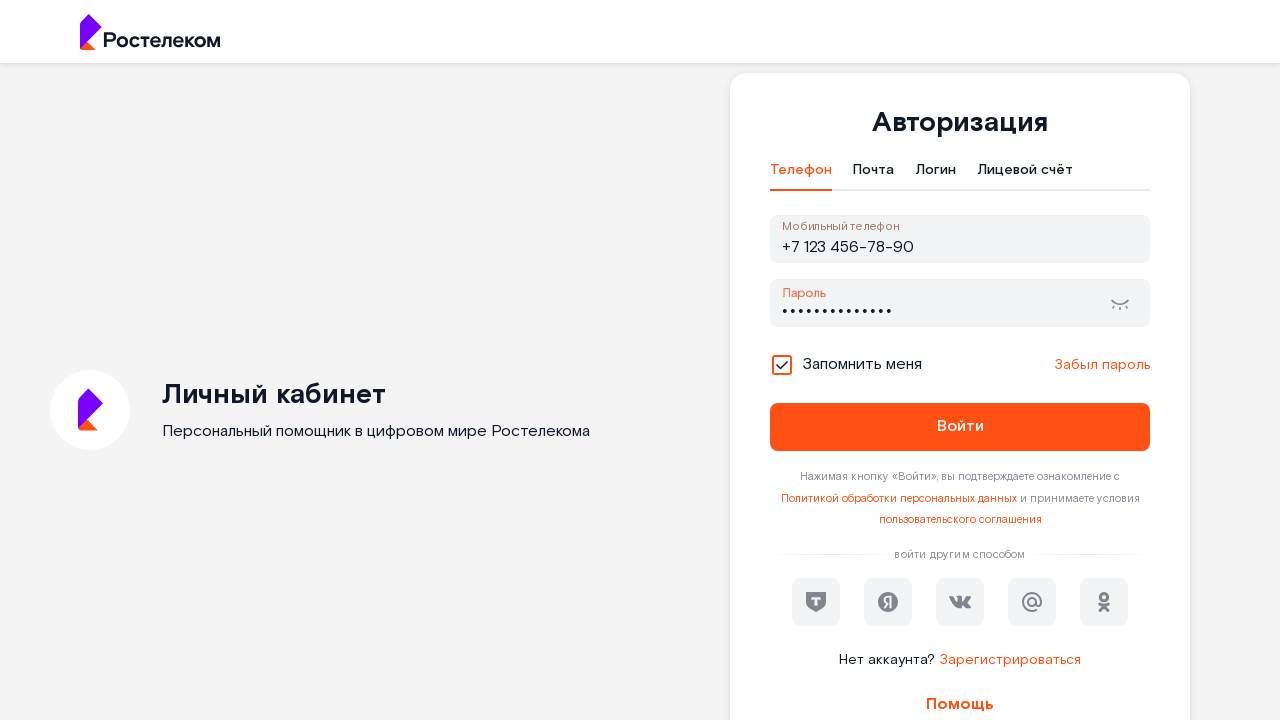

Clicked login button at (960, 427) on #kc-login
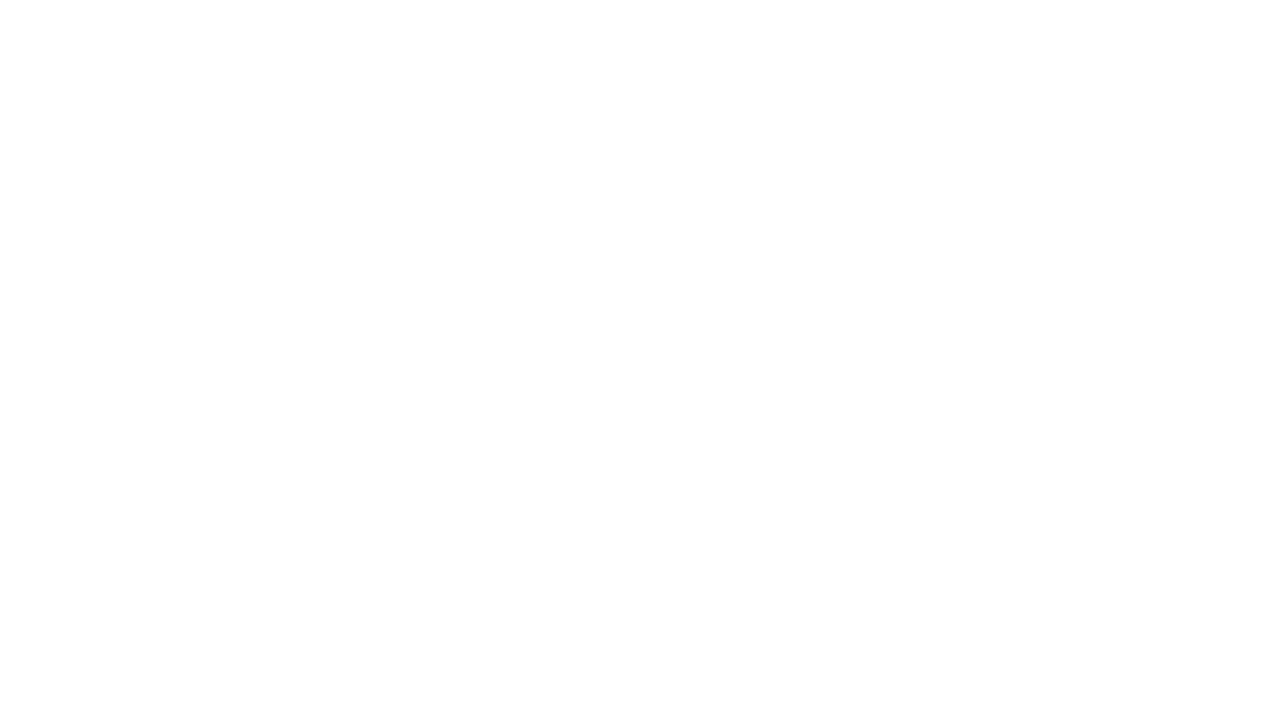

Error message appeared on screen, verifying invalid phone number handling
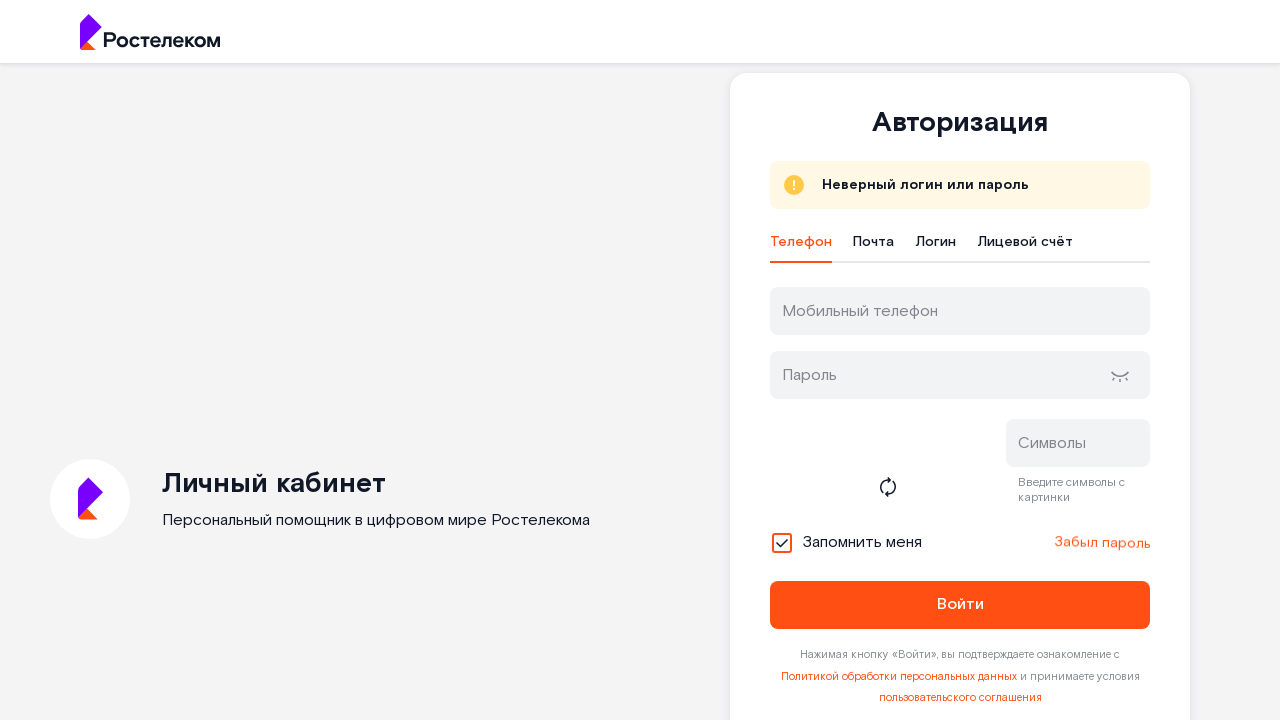

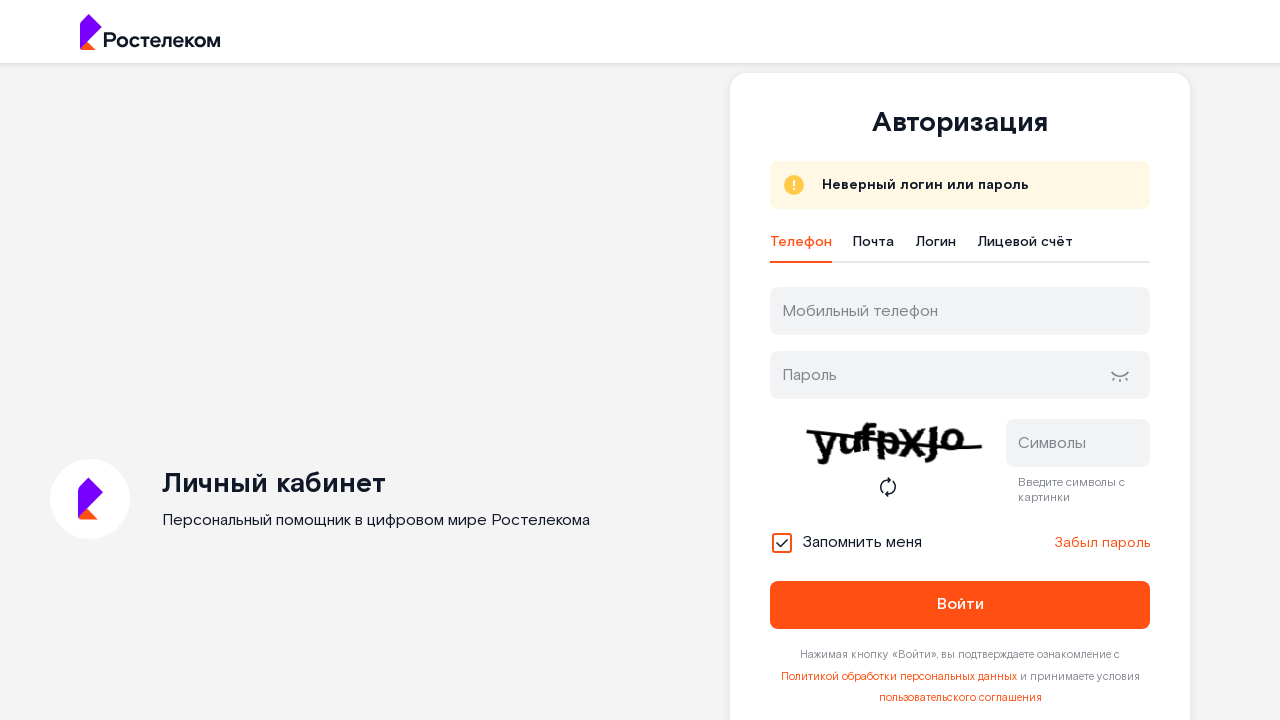